Tests that entered text is trimmed when saving edits

Starting URL: https://demo.playwright.dev/todomvc

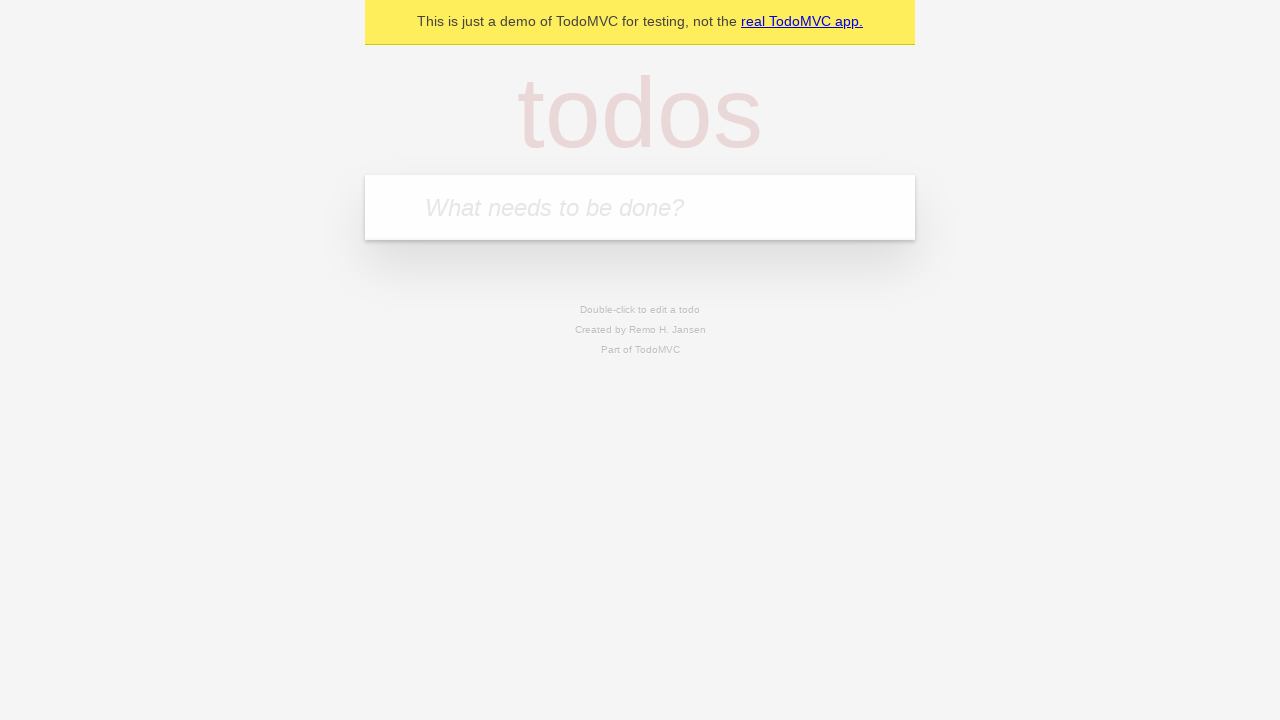

Filled todo input with 'buy some cheese' on internal:attr=[placeholder="What needs to be done?"i]
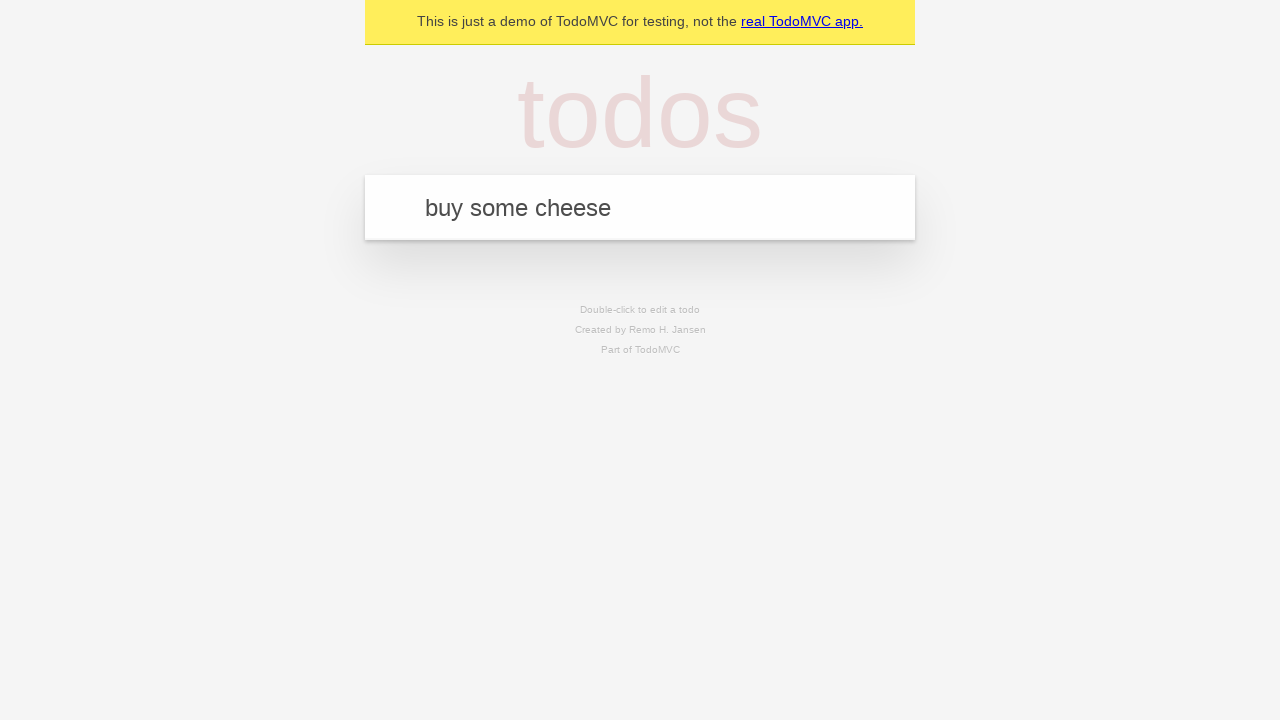

Pressed Enter to create first todo on internal:attr=[placeholder="What needs to be done?"i]
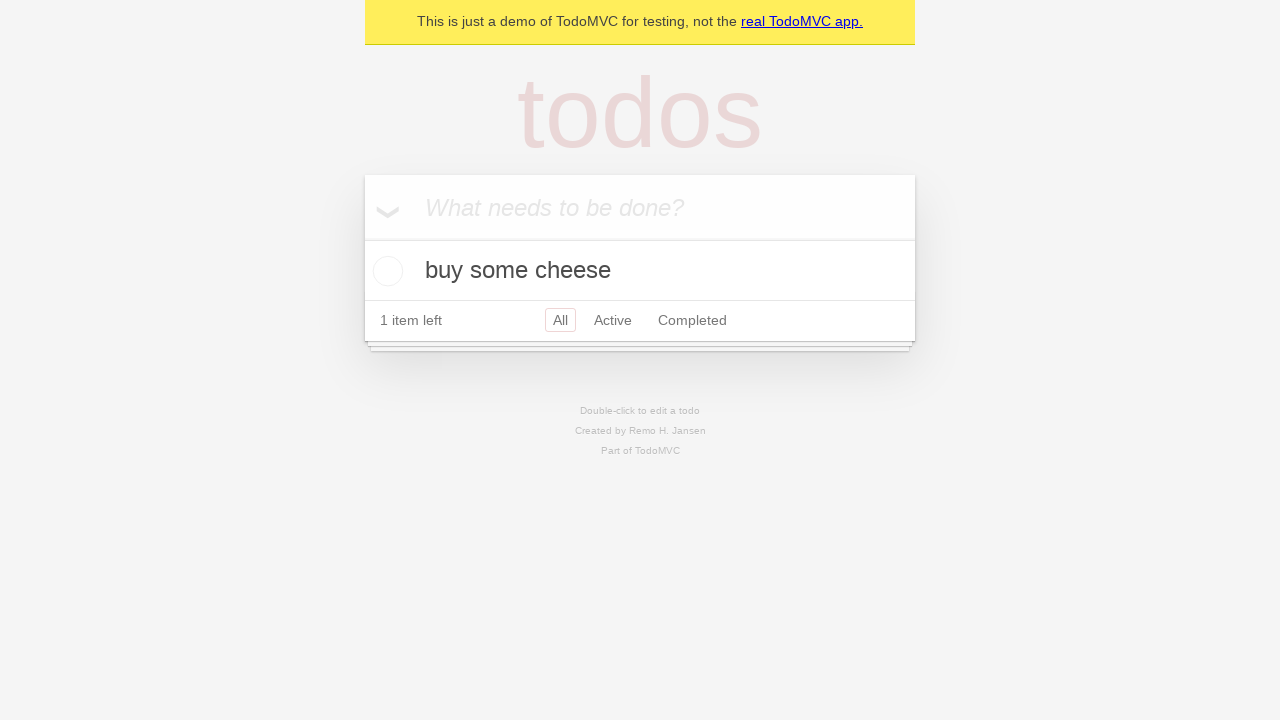

Filled todo input with 'feed the cat' on internal:attr=[placeholder="What needs to be done?"i]
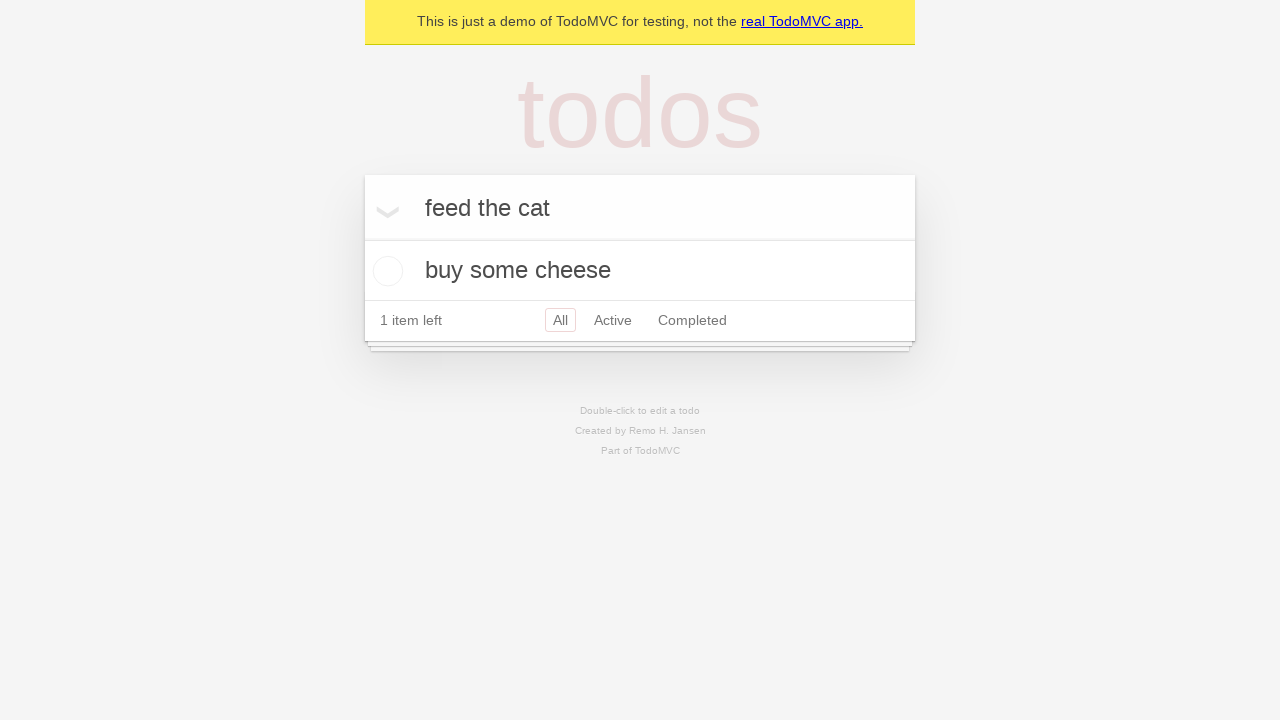

Pressed Enter to create second todo on internal:attr=[placeholder="What needs to be done?"i]
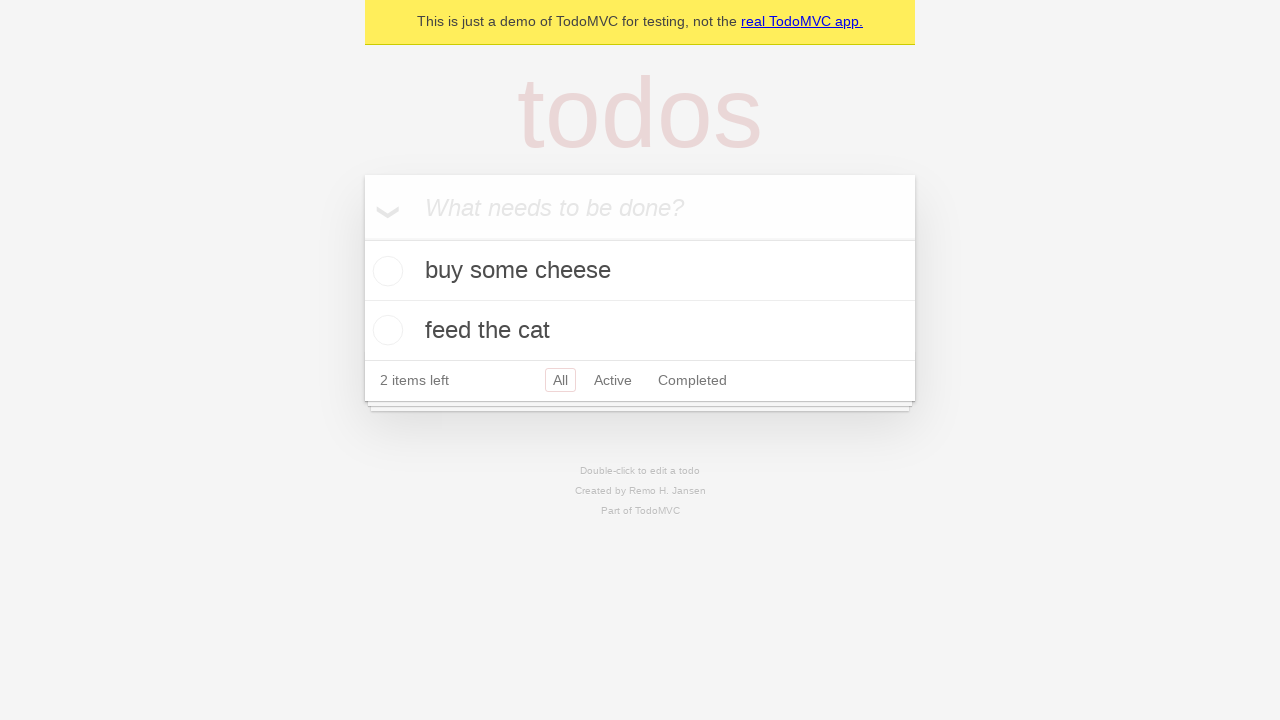

Filled todo input with 'book a doctors appointment' on internal:attr=[placeholder="What needs to be done?"i]
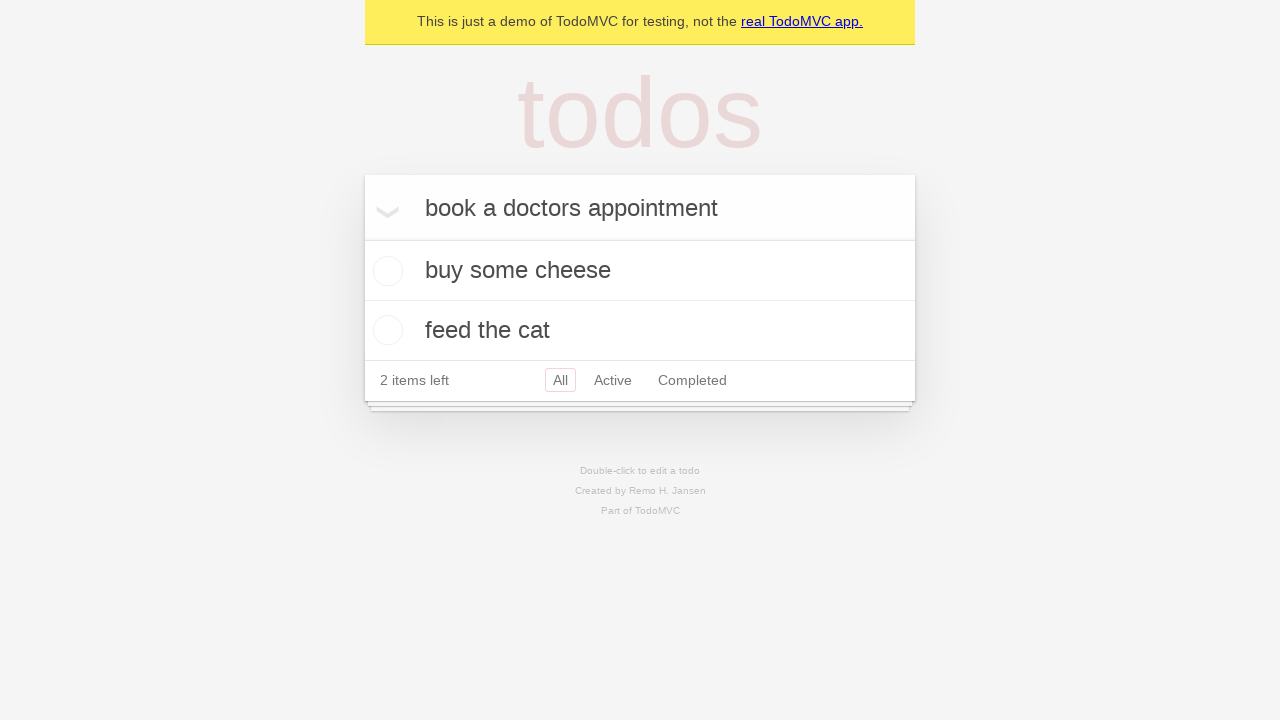

Pressed Enter to create third todo on internal:attr=[placeholder="What needs to be done?"i]
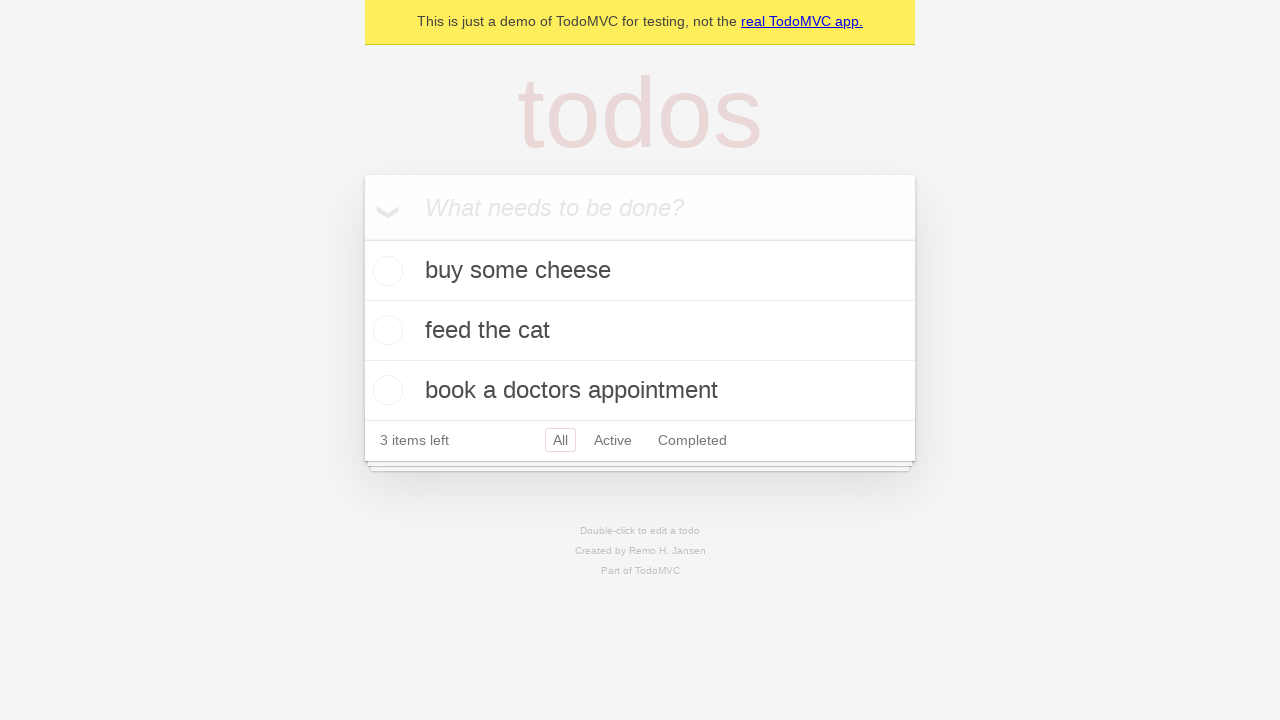

Double-clicked second todo item to enter edit mode at (640, 331) on internal:testid=[data-testid="todo-item"s] >> nth=1
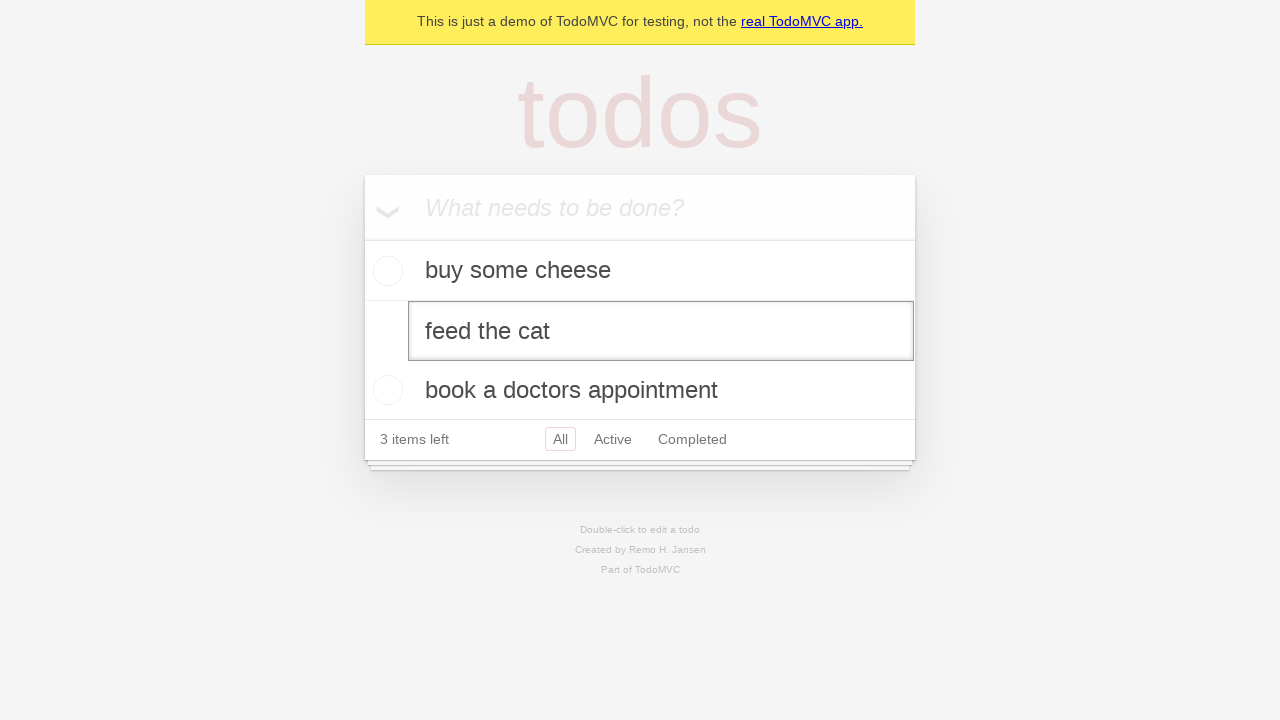

Filled edit field with text containing leading and trailing whitespace on internal:testid=[data-testid="todo-item"s] >> nth=1 >> internal:role=textbox[nam
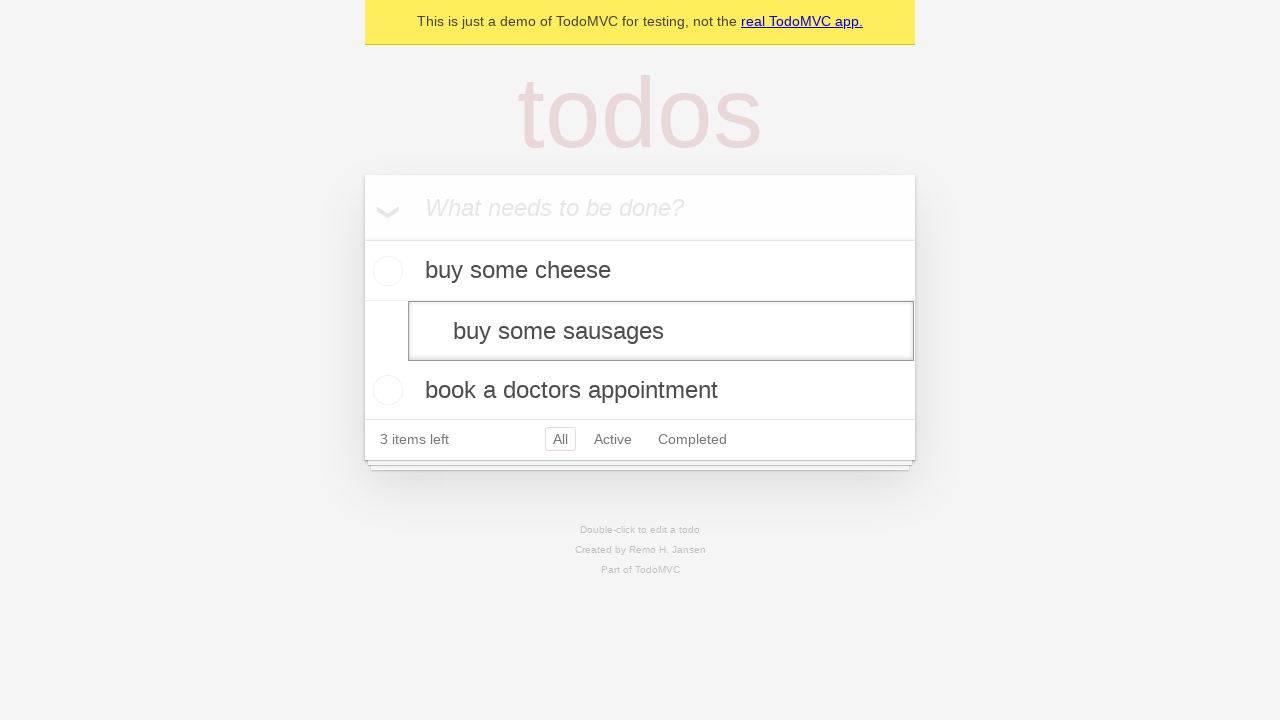

Pressed Enter to save edited todo, verifying text is trimmed on internal:testid=[data-testid="todo-item"s] >> nth=1 >> internal:role=textbox[nam
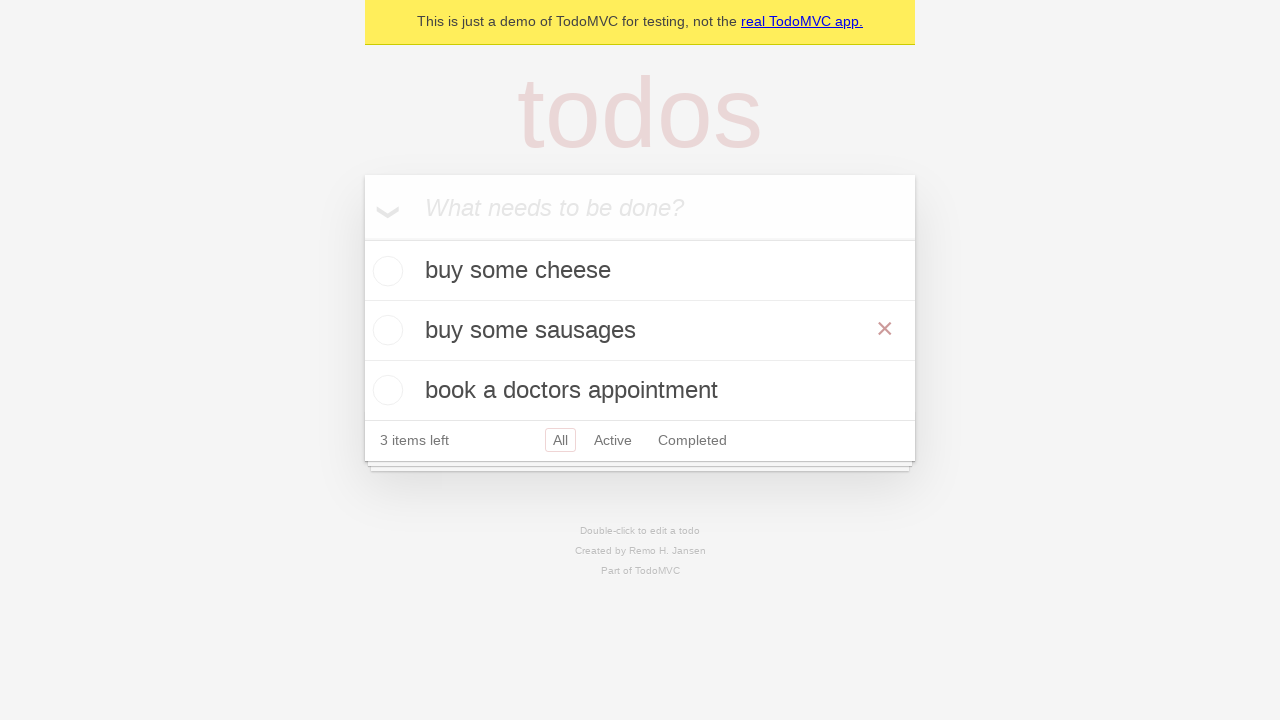

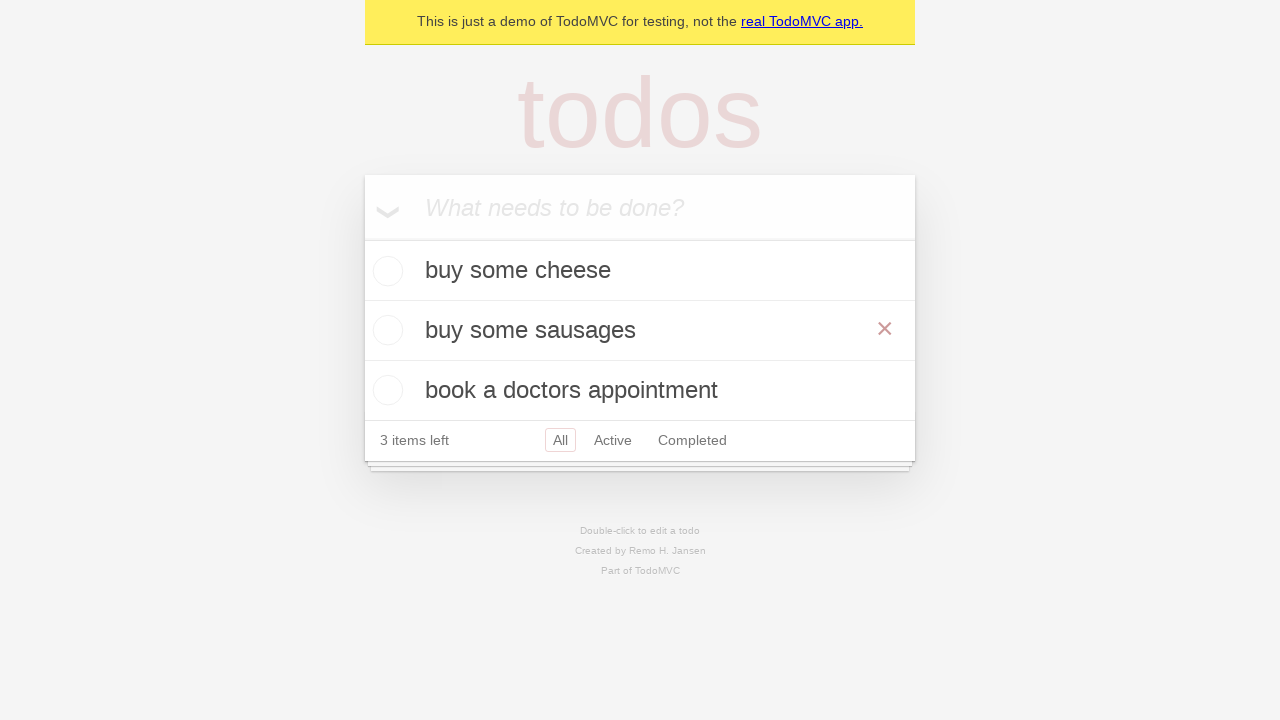